Tests auto-suggestive dropdown functionality by typing a partial country name and selecting the matching option from the suggestions list

Starting URL: https://rahulshettyacademy.com/dropdownsPractise/

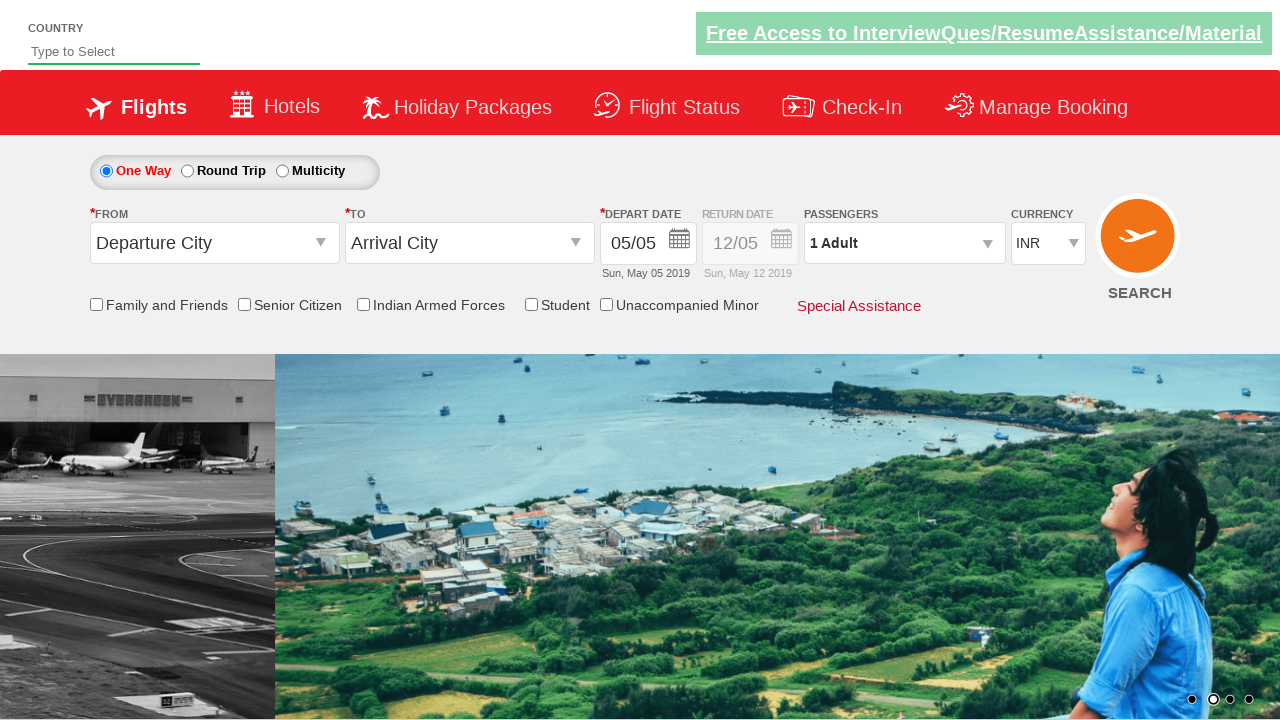

Typed 'Ind' in the auto-suggest field to trigger dropdown suggestions on #autosuggest
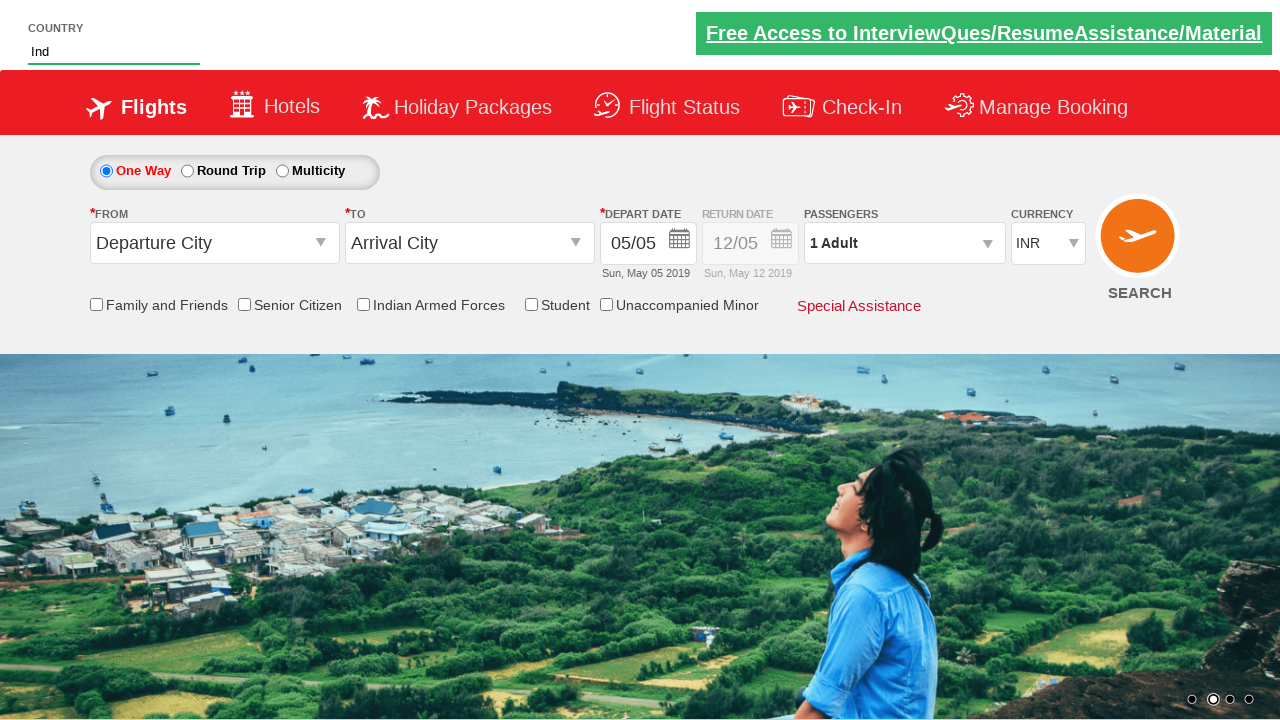

Auto-suggestive dropdown appeared with matching country options
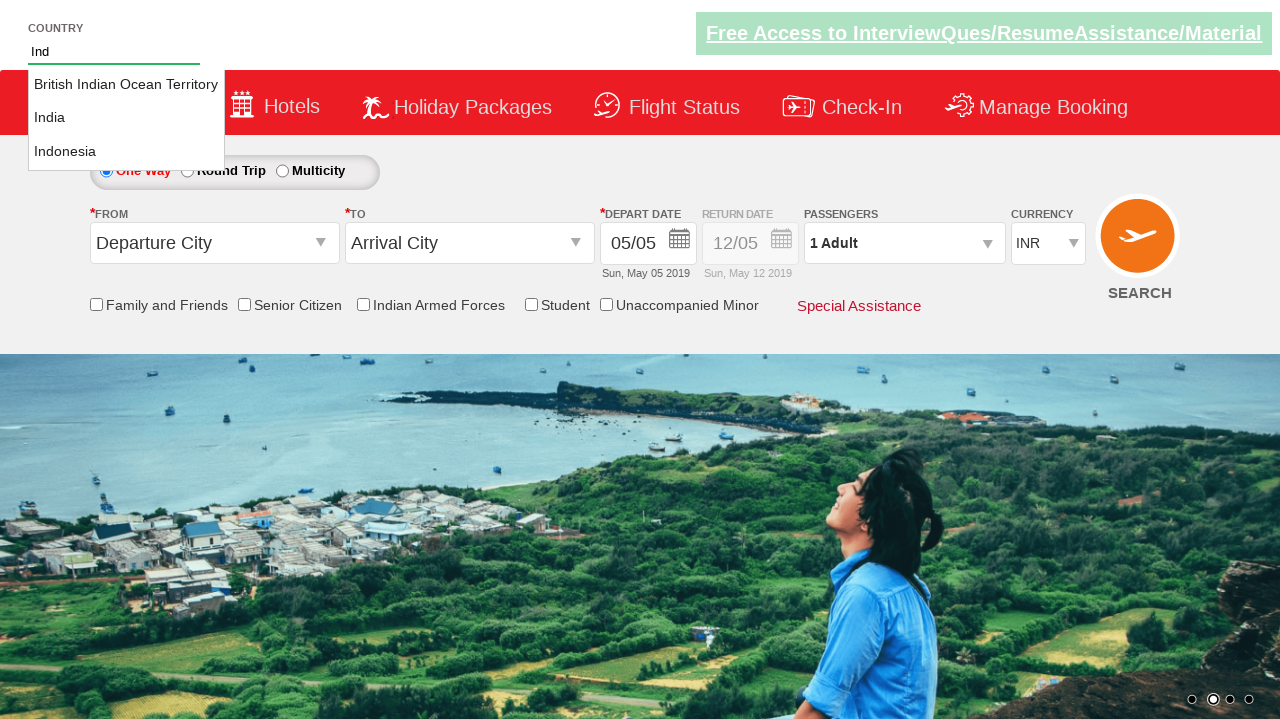

Selected 'India' from the auto-suggestive dropdown list at (126, 118) on li.ui-menu-item a:text-is('India')
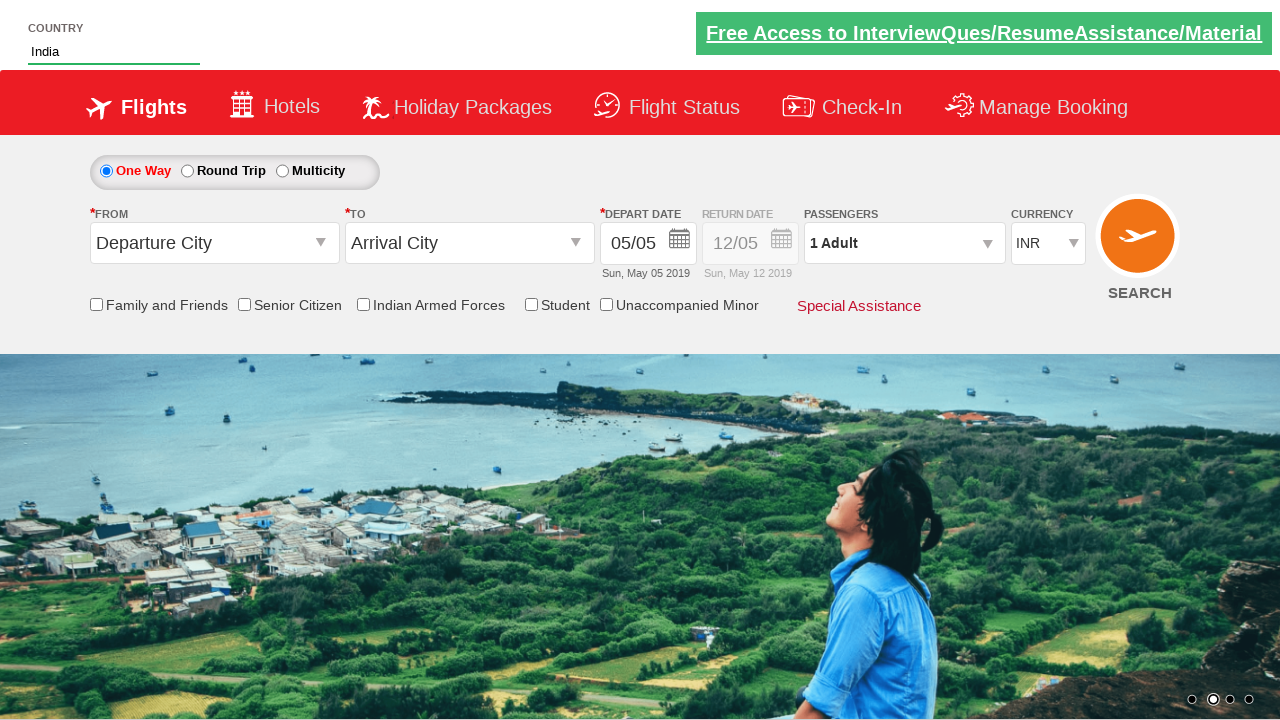

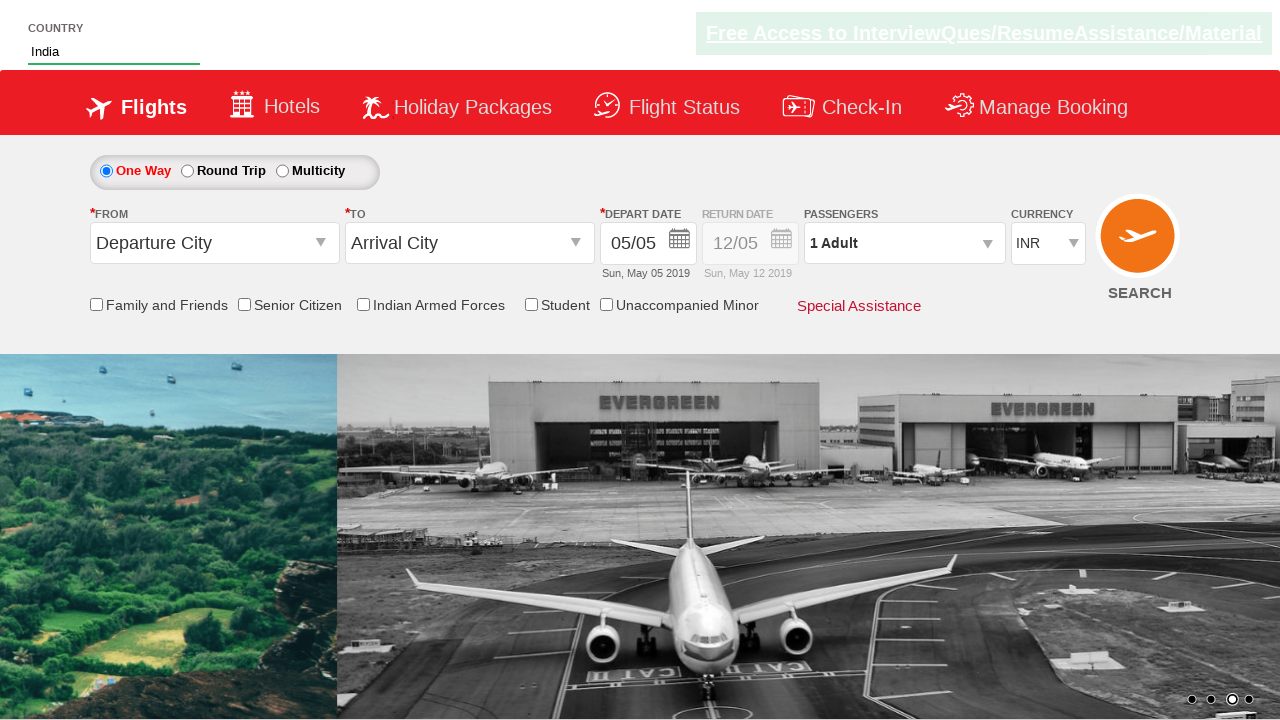